Tests Vue.js dropdown component by clicking to open the dropdown and selecting "Second Option" from the list.

Starting URL: https://mikerodham.github.io/vue-dropdowns/

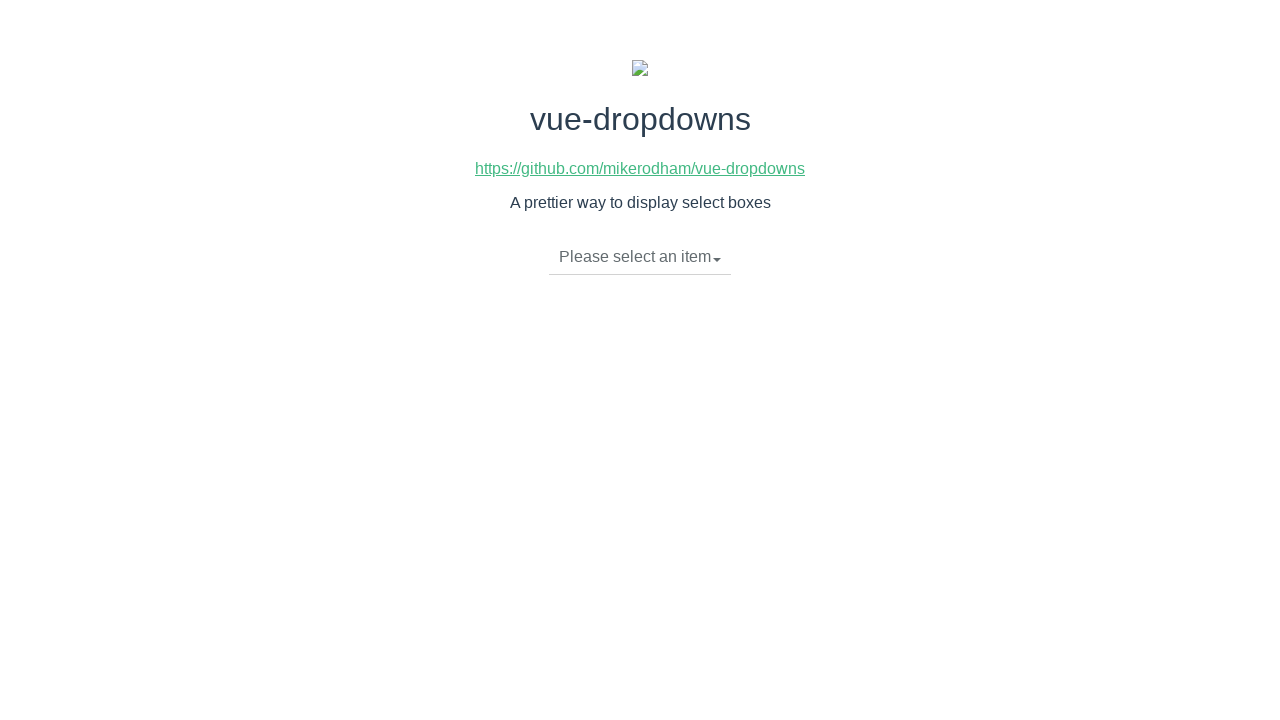

Clicked dropdown toggle to open the dropdown menu at (640, 257) on li.dropdown-toggle
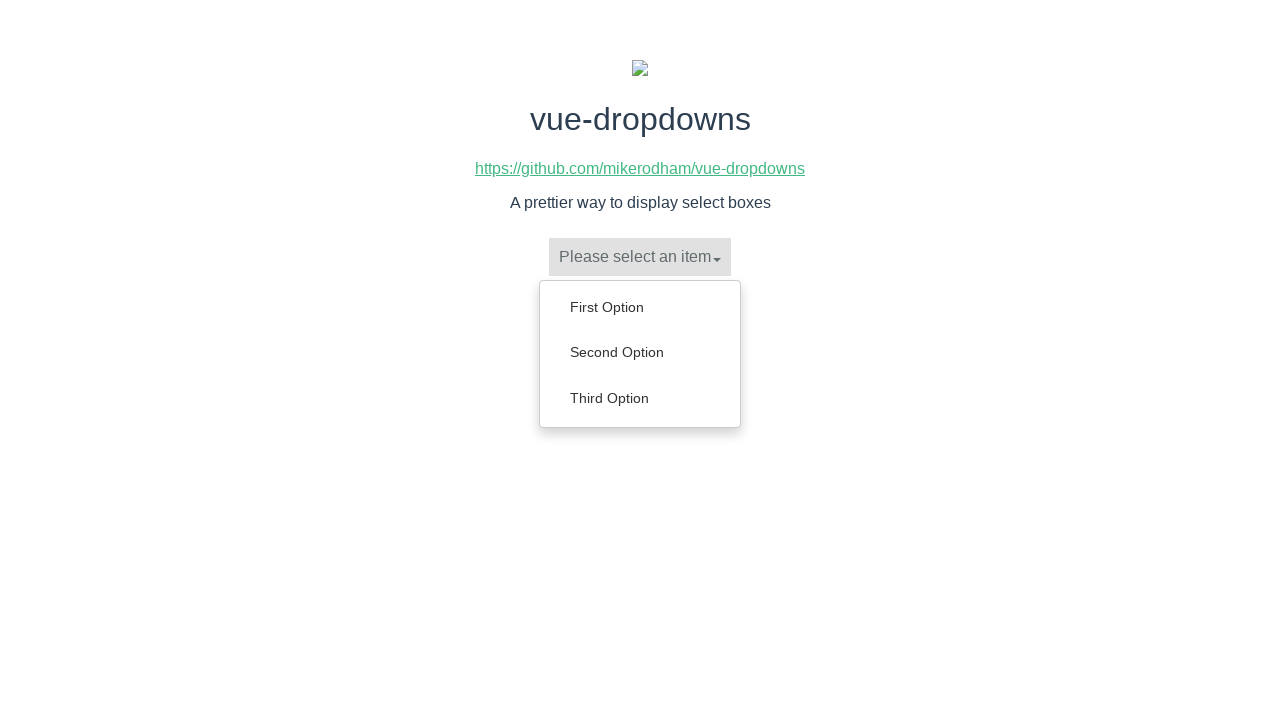

Dropdown menu items loaded and became visible
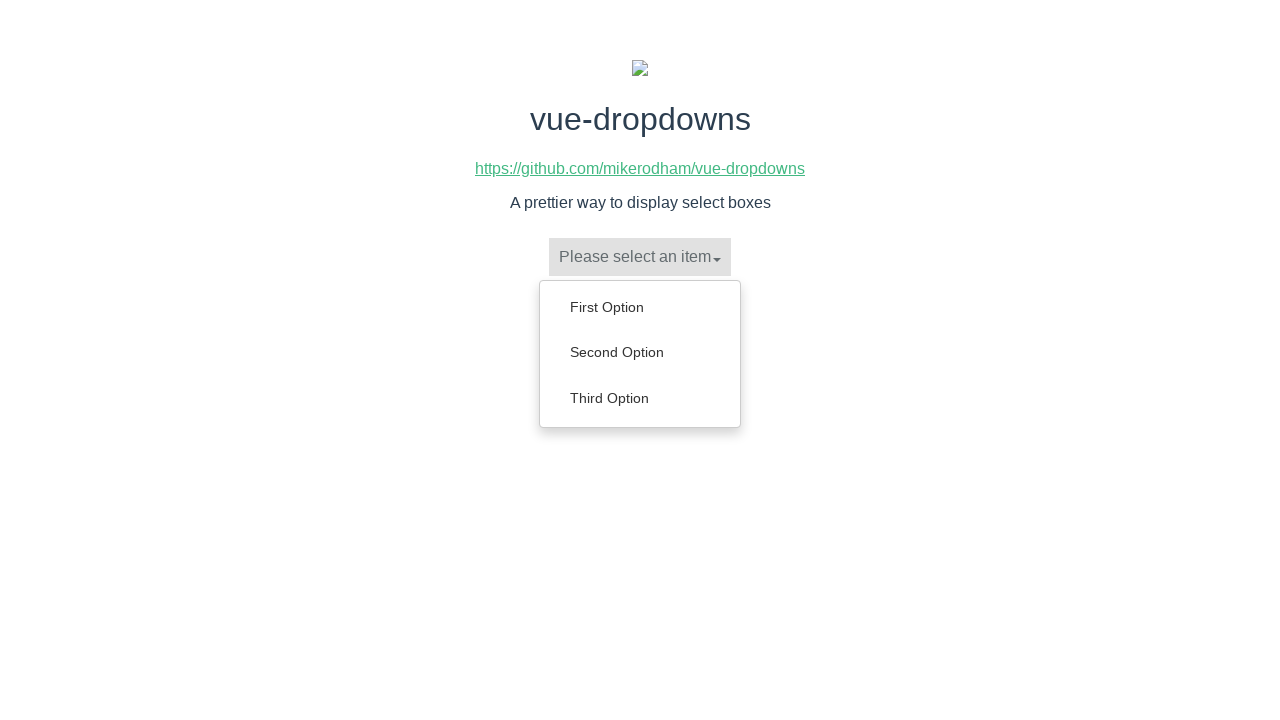

Selected 'Second Option' from the dropdown menu at (640, 352) on ul.dropdown-menu>li:has-text('Second Option')
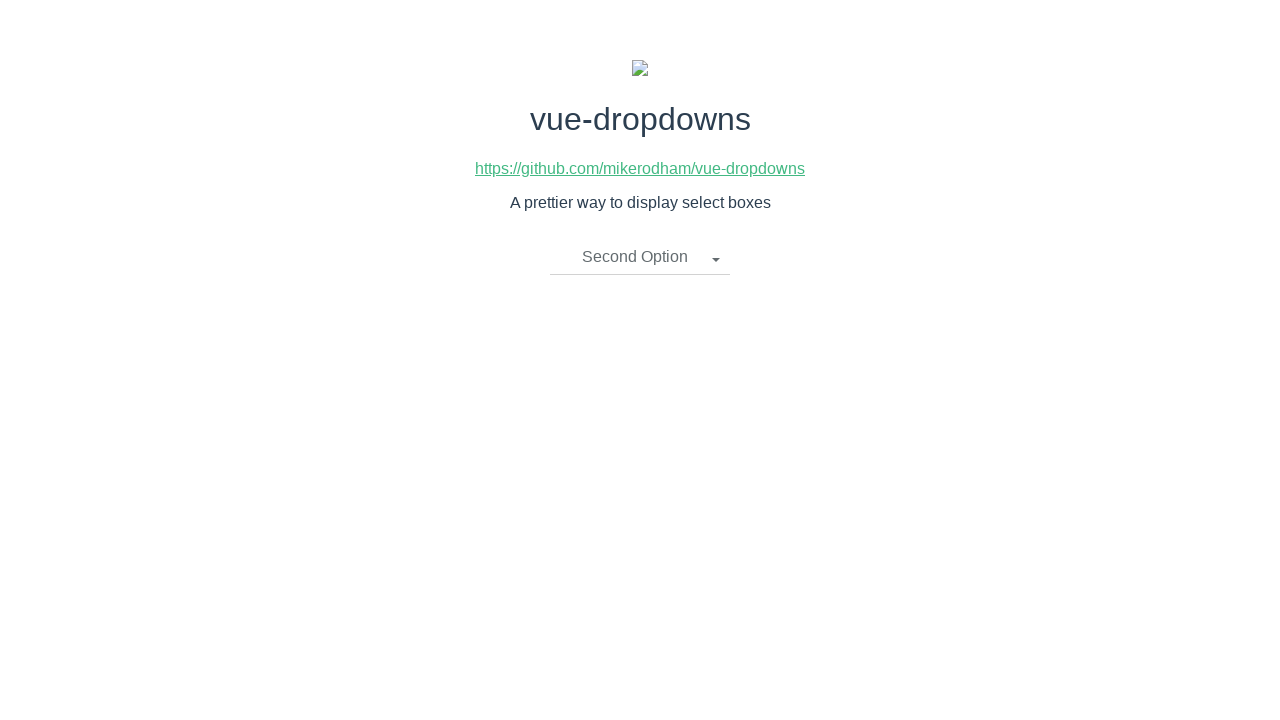

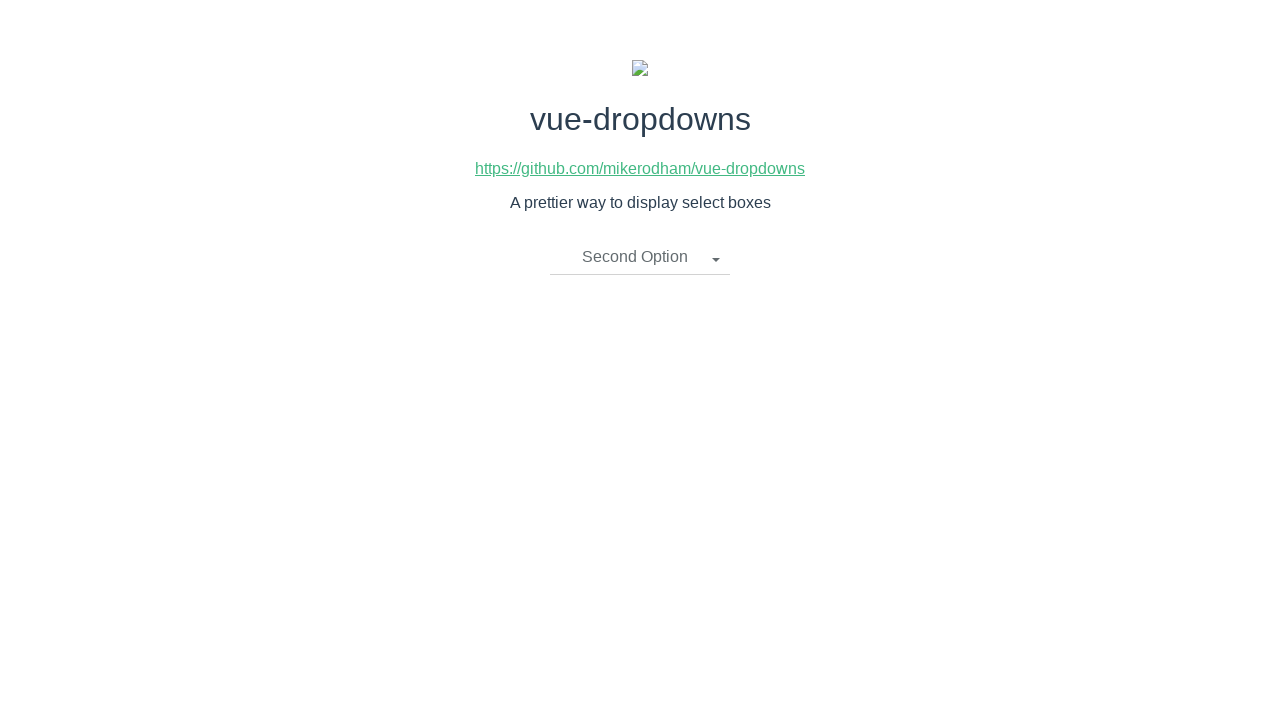